Tests jQuery UI drag and drop functionality by dragging an element and dropping it onto a target area within an iframe

Starting URL: https://jqueryui.com/droppable/

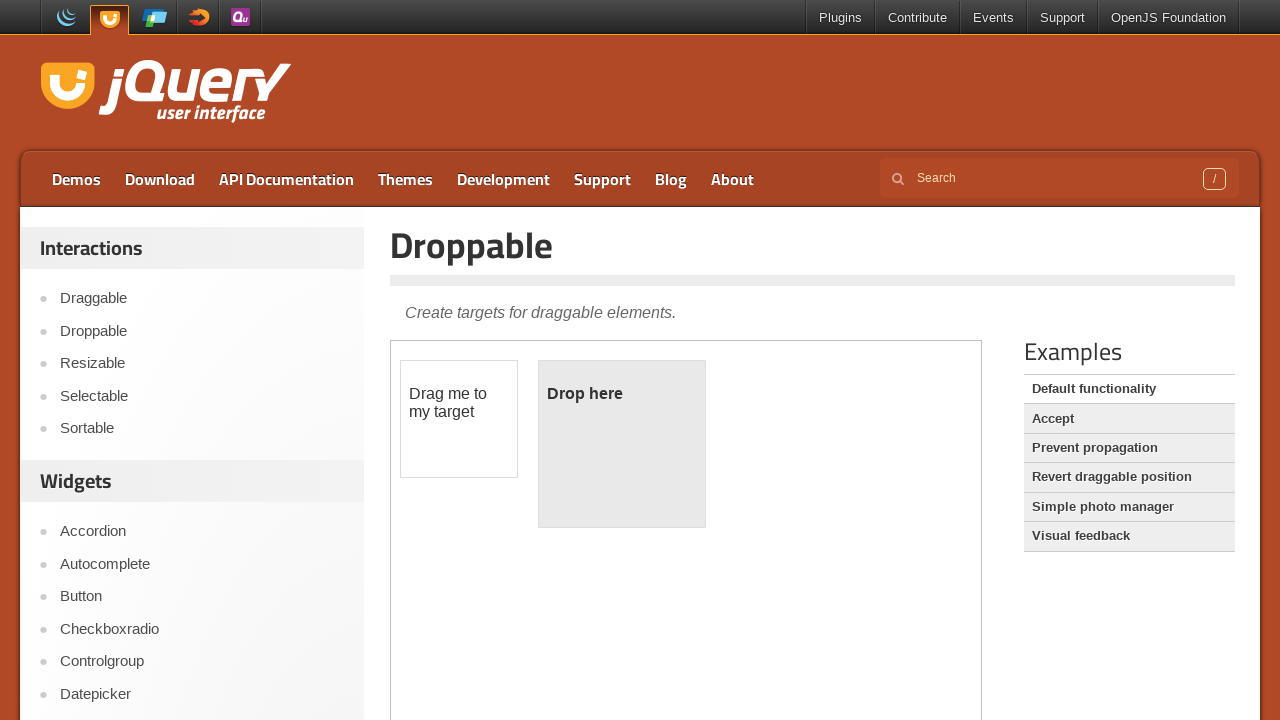

Located the demo iframe
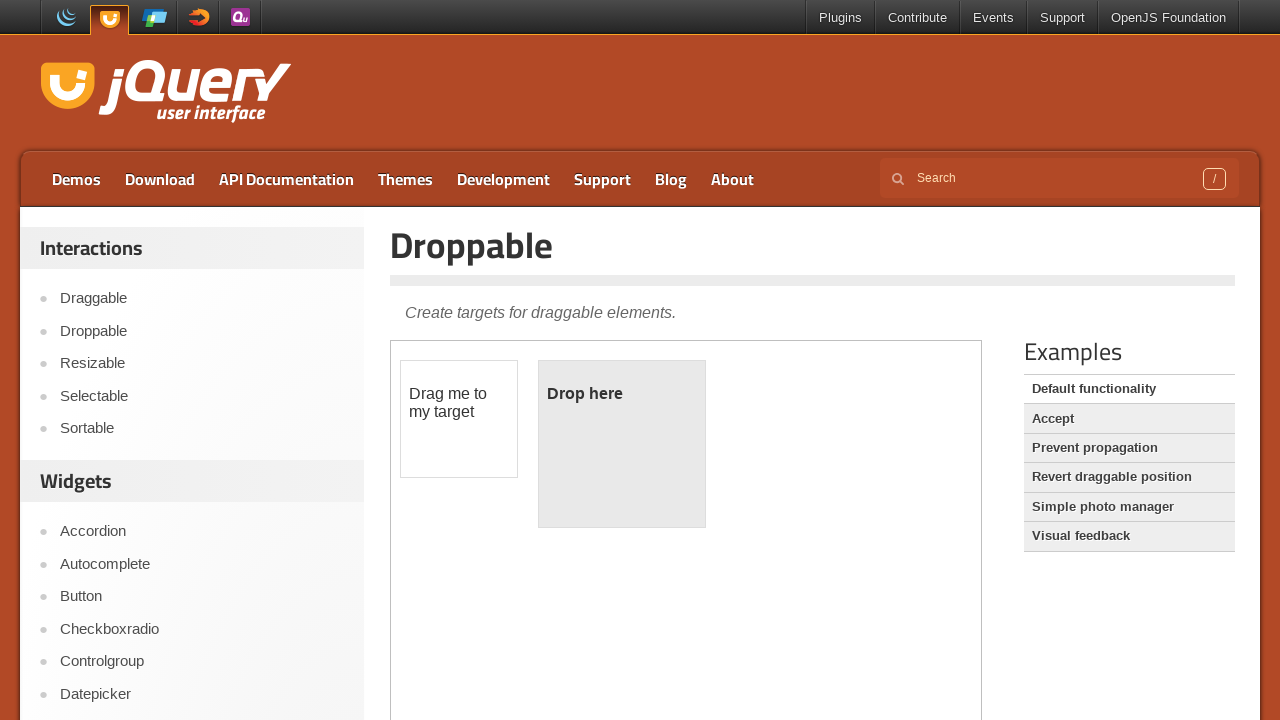

Located the draggable element within the iframe
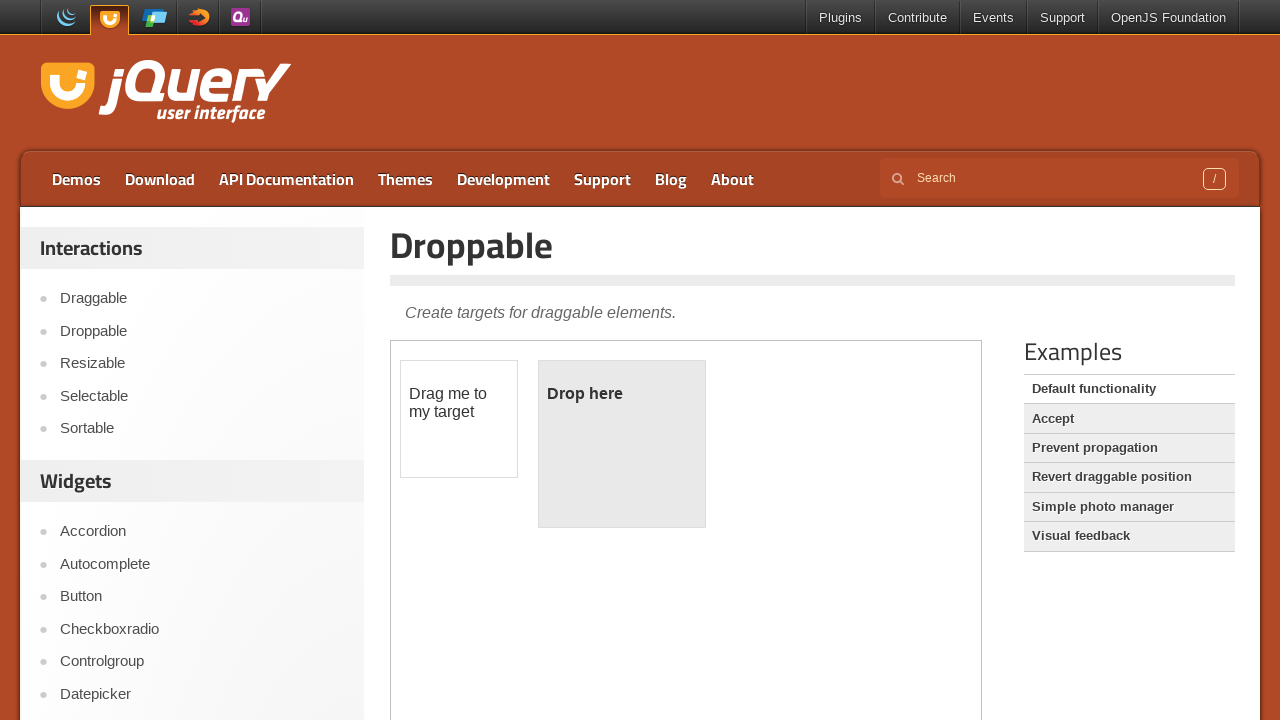

Located the droppable target element within the iframe
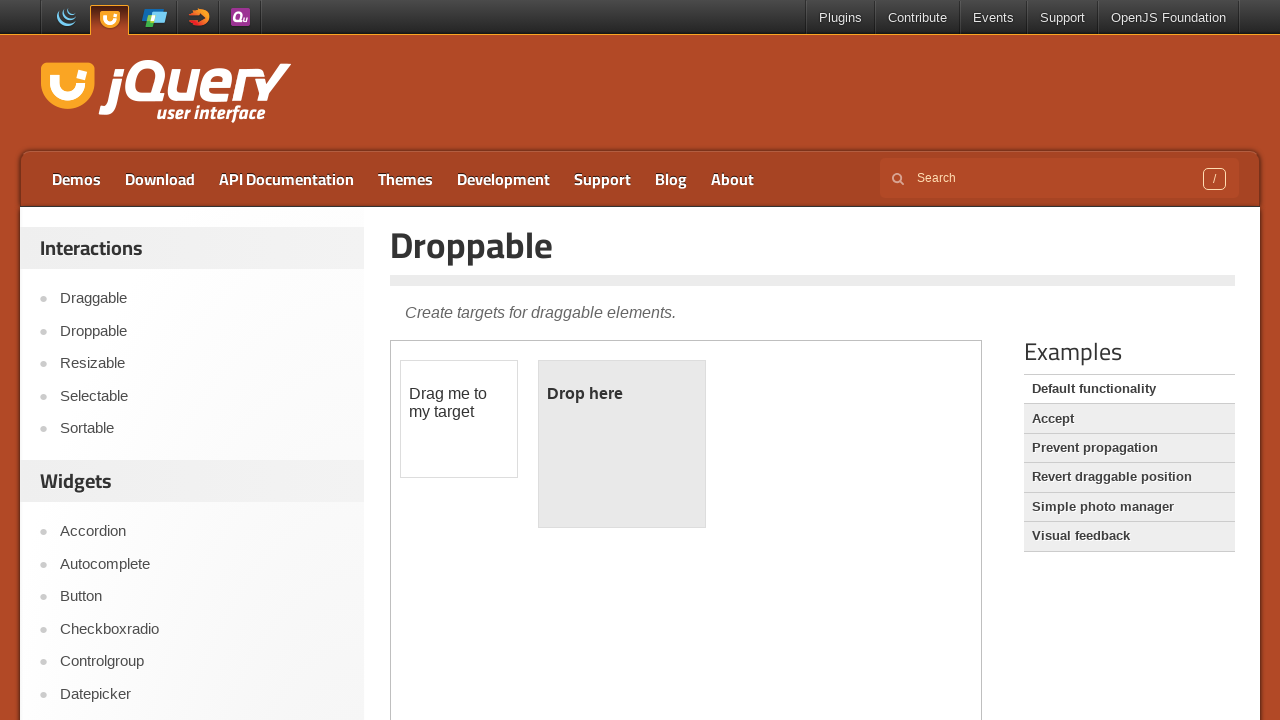

Dragged the element and dropped it onto the target area at (622, 444)
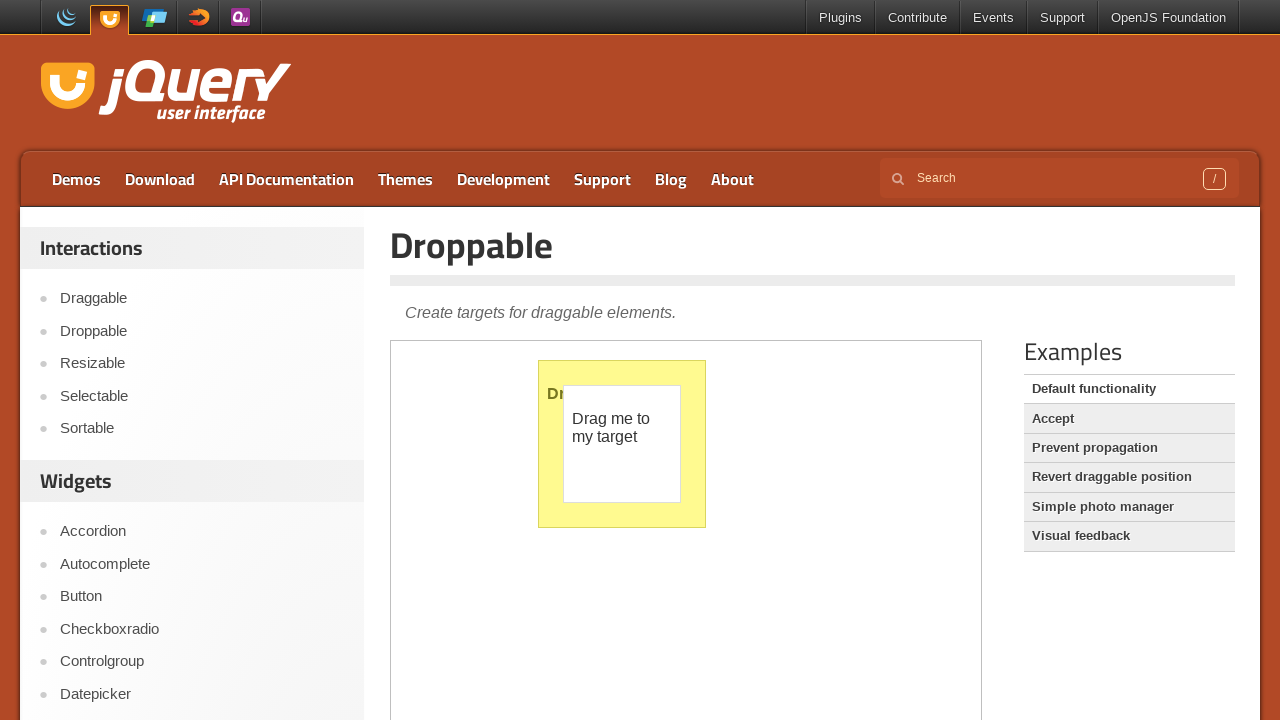

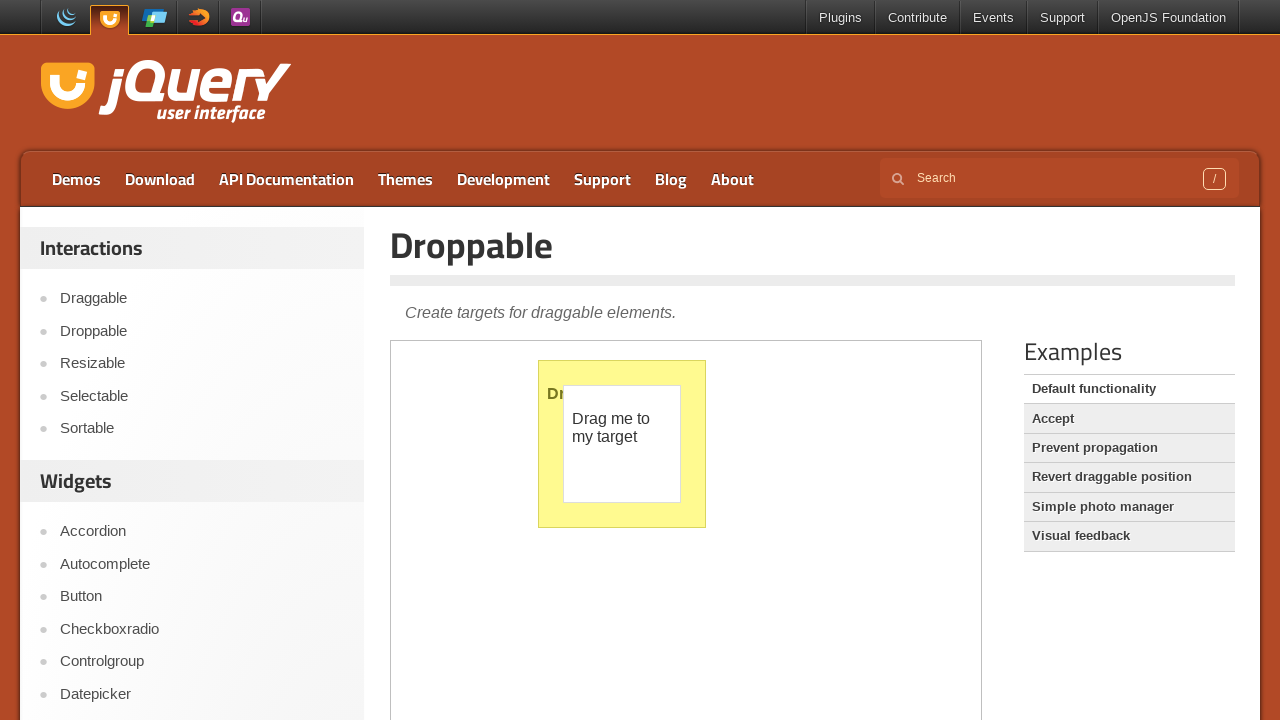